Tests GitHub username search functionality by filling in a username field and clicking the search button

Starting URL: https://letcode.in/elements

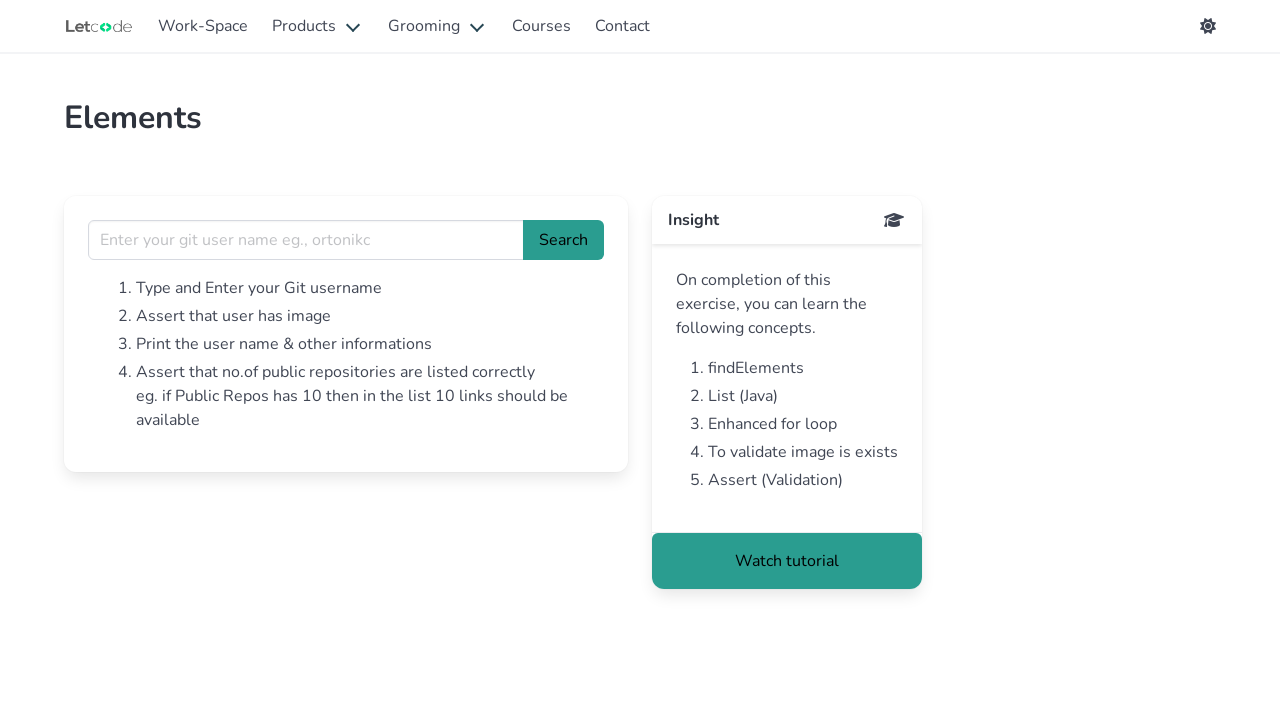

Filled username field with 'torvalds' on input[name='username']
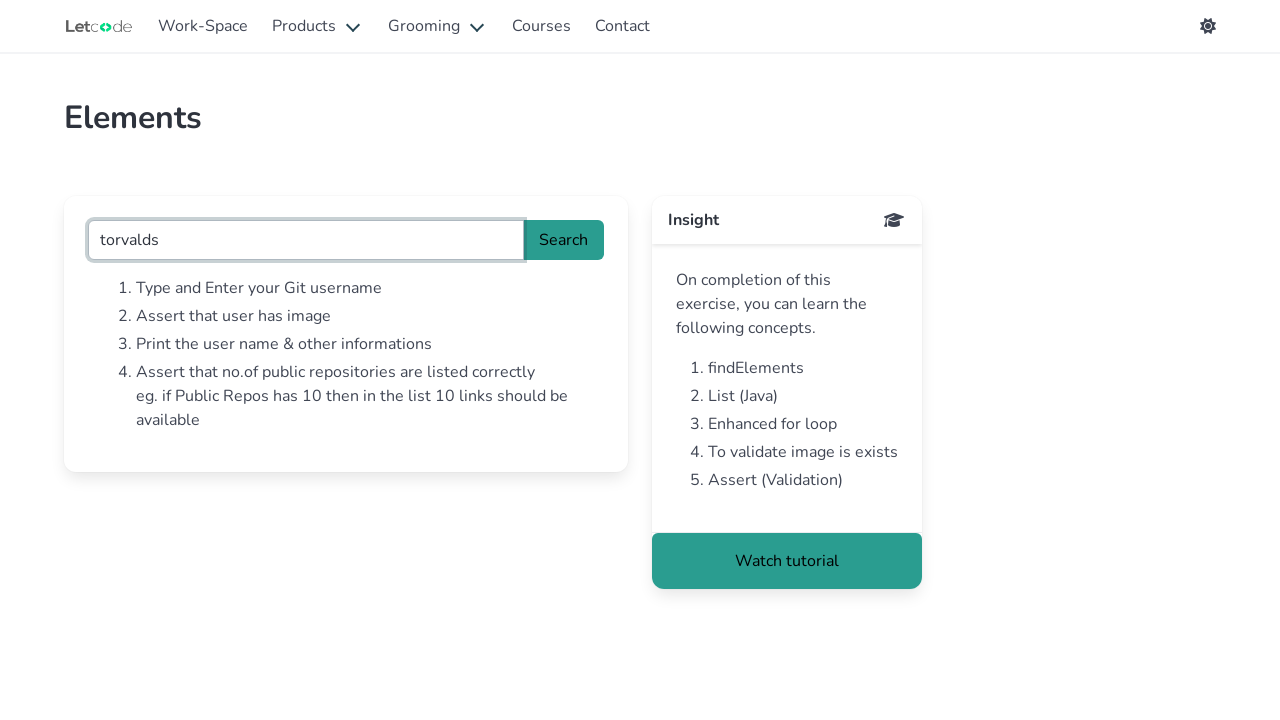

Clicked Search button to search for GitHub username at (564, 240) on text=Search
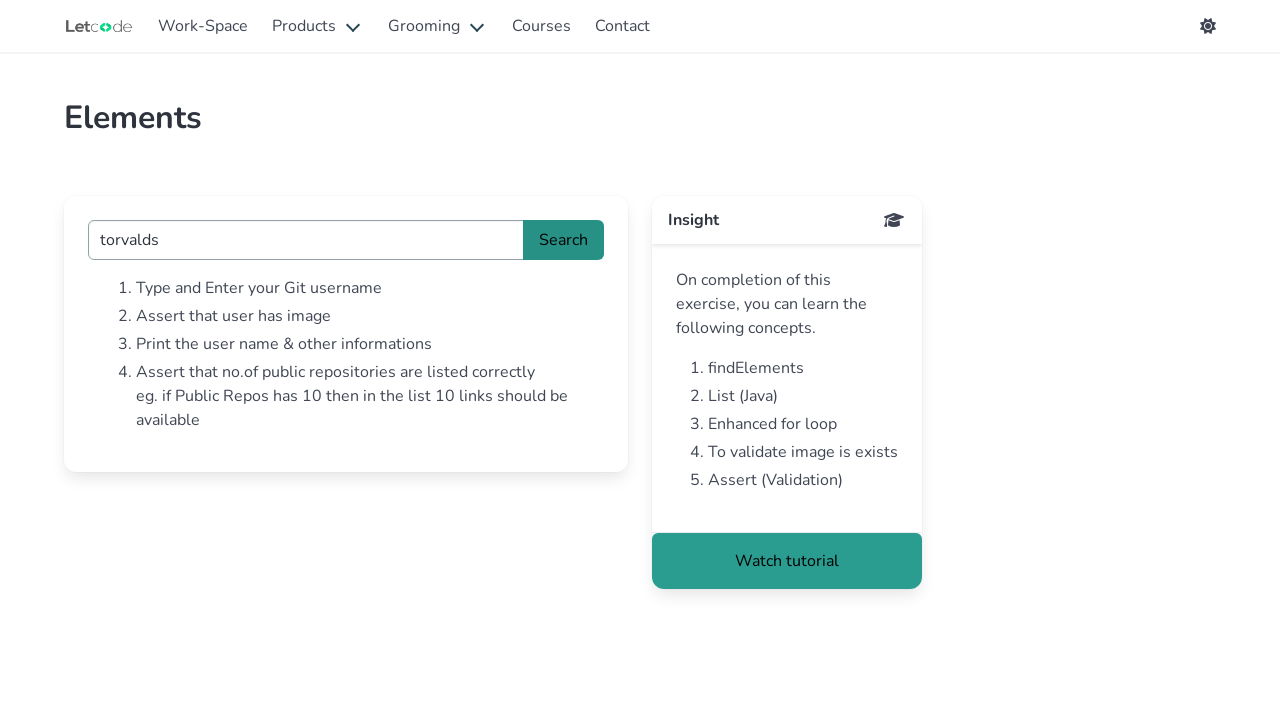

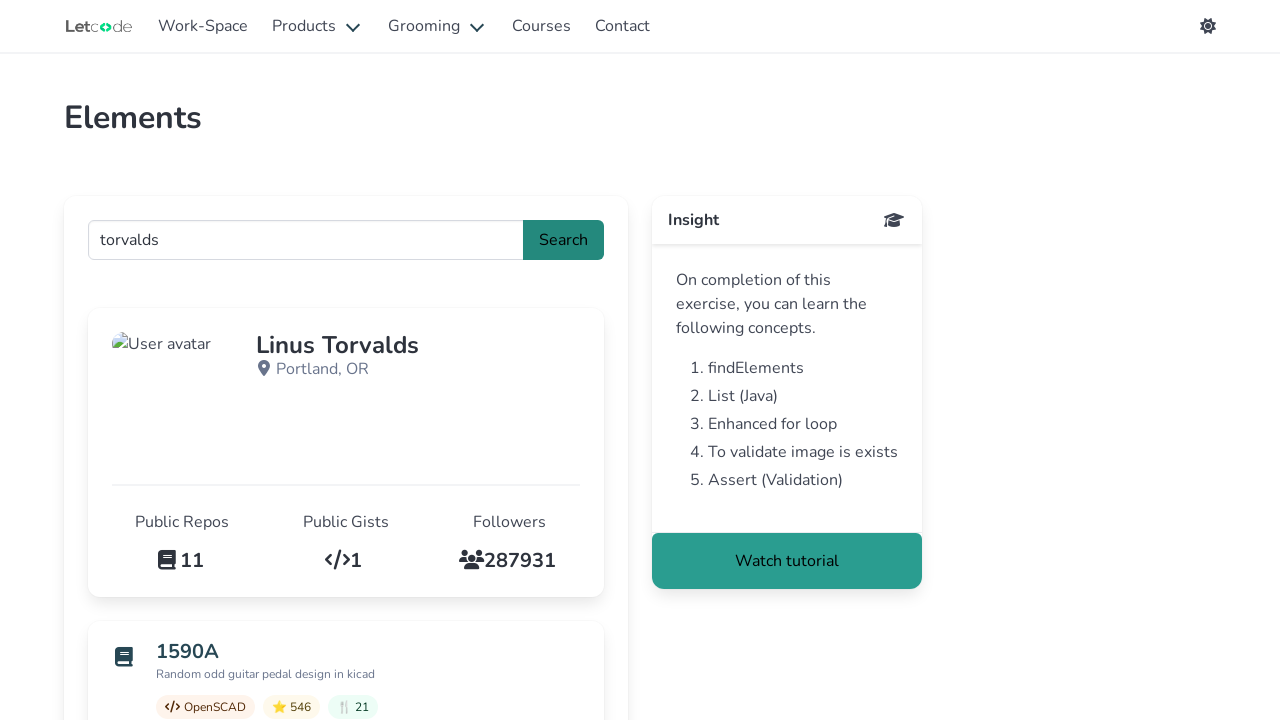